Tests basic browser navigation functionality by visiting multiple URLs and using browser back/forward navigation

Starting URL: https://paytm.com

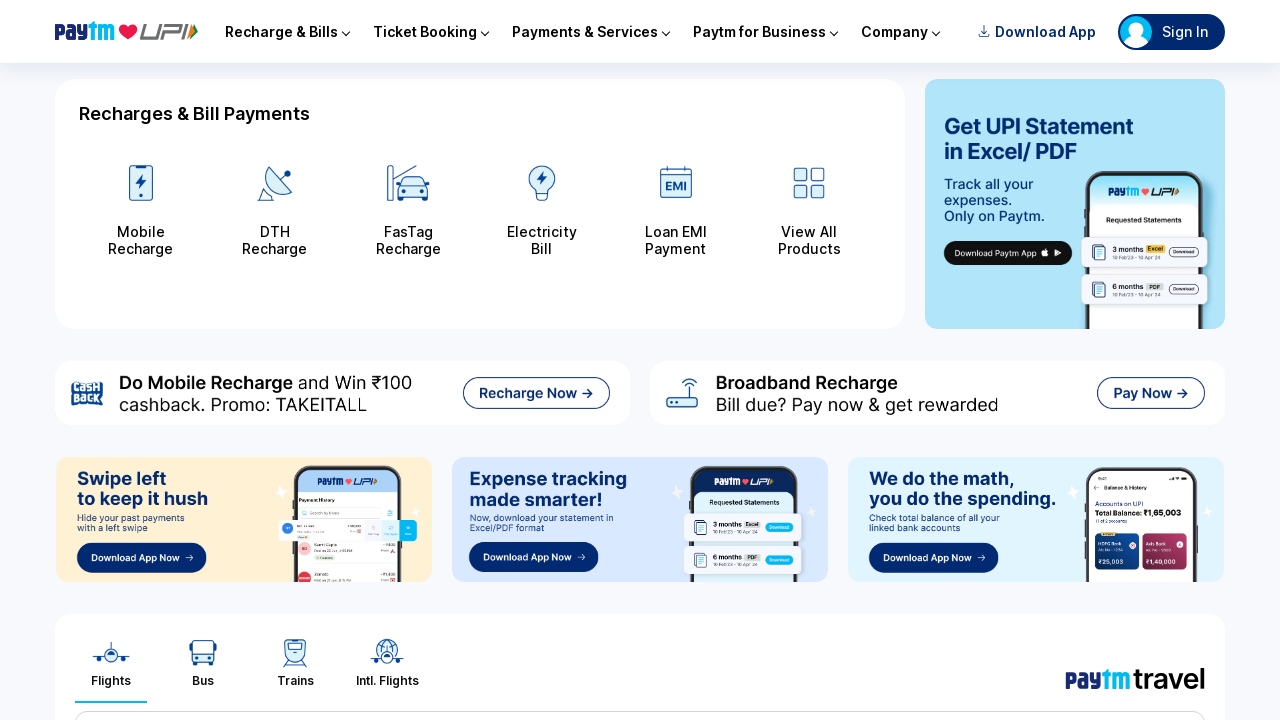

Navigated to starting URL https://paytm.com
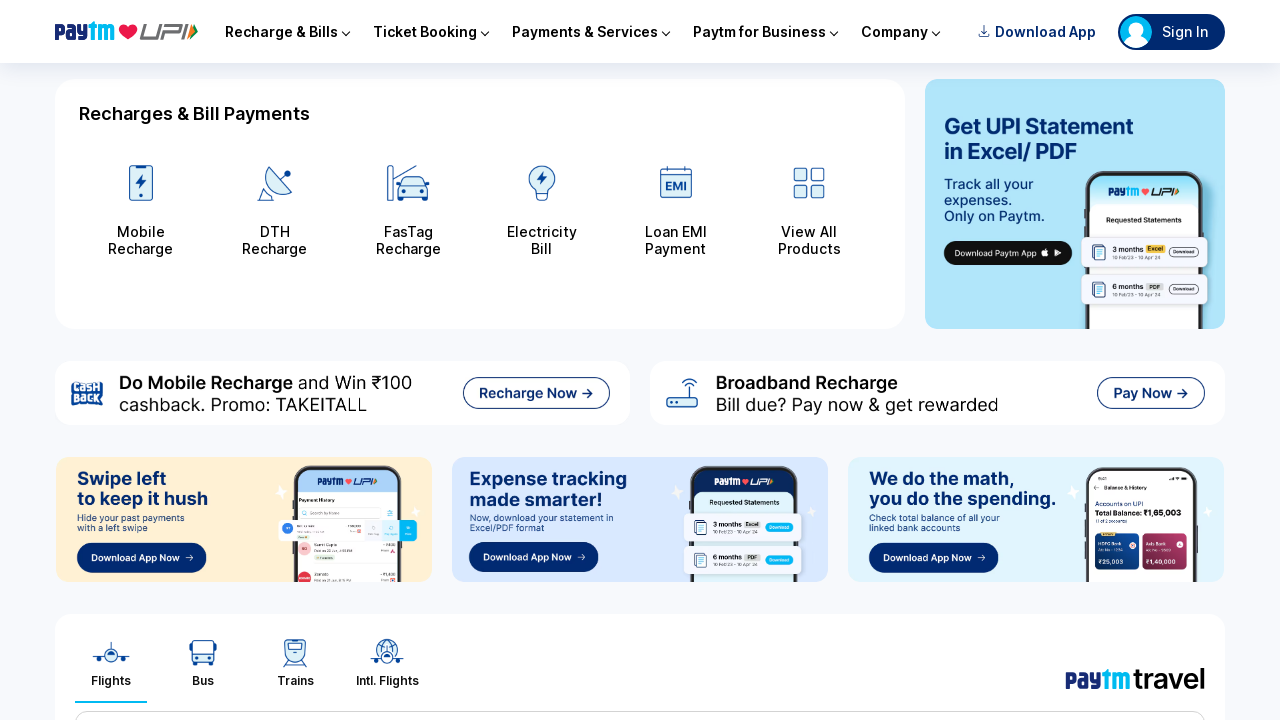

Navigated to second URL http://www.patentbuddy.com
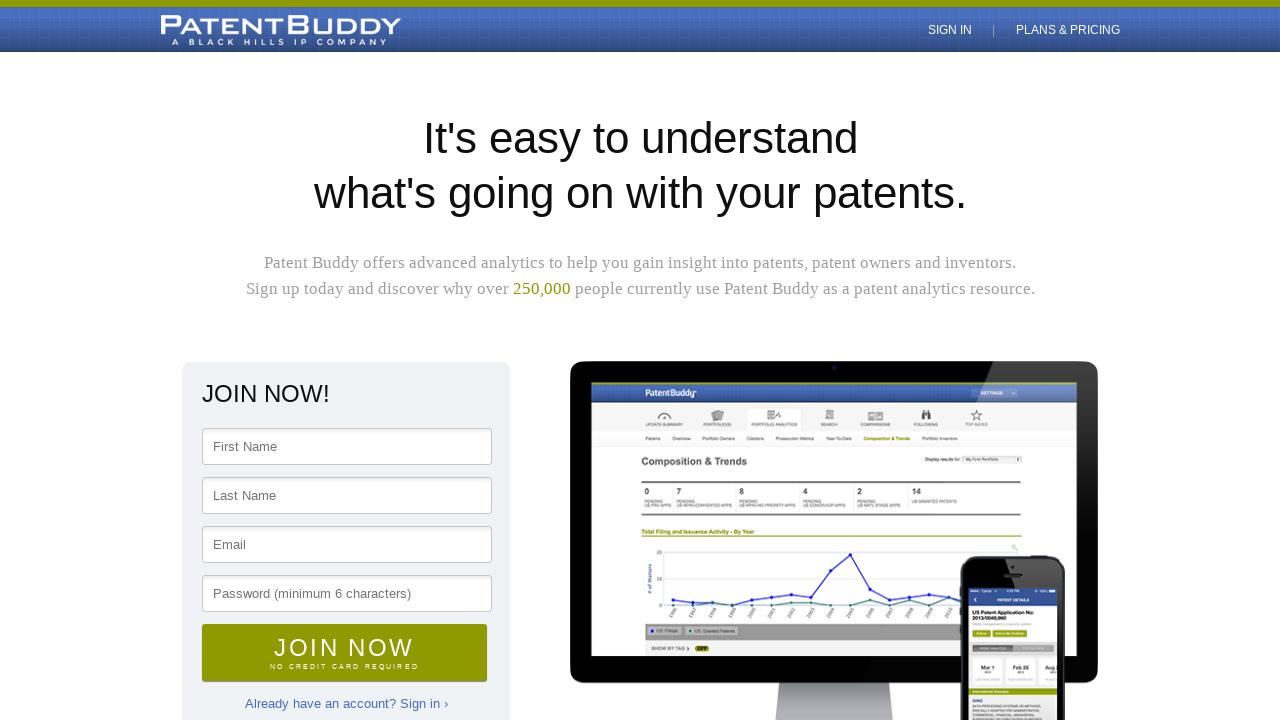

Navigated back to previous page using browser back button
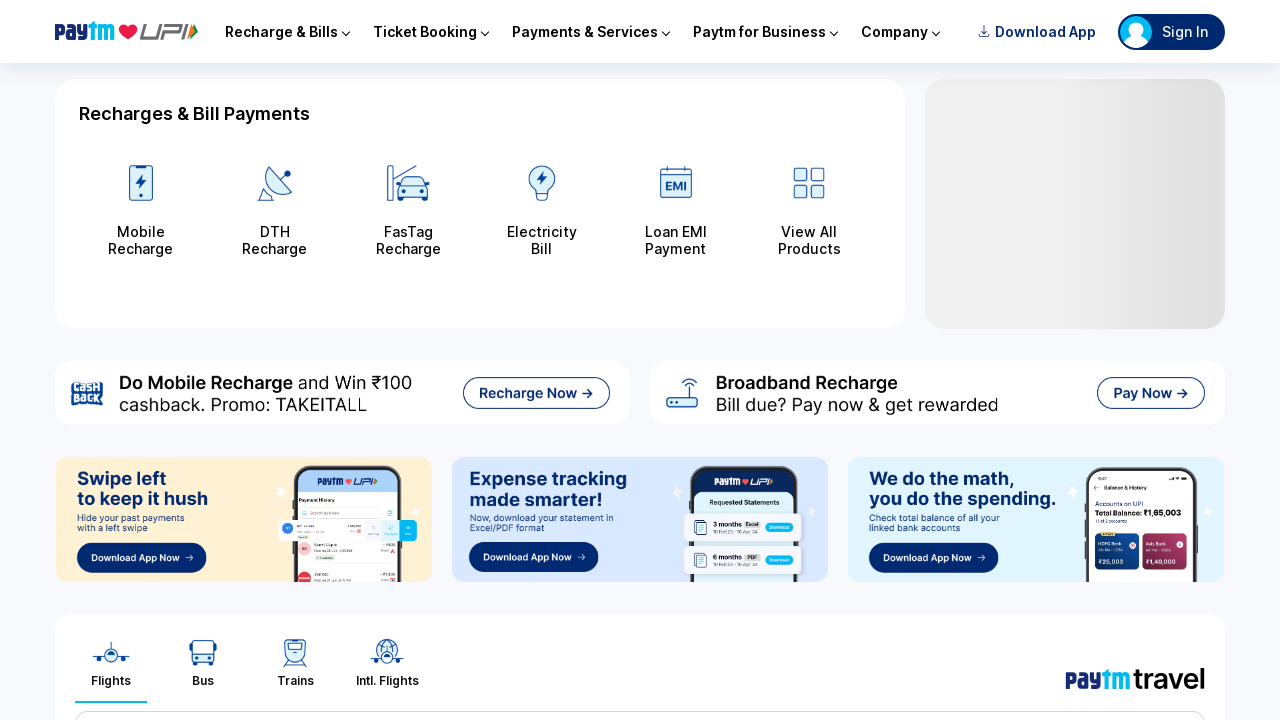

Navigated forward using browser forward button
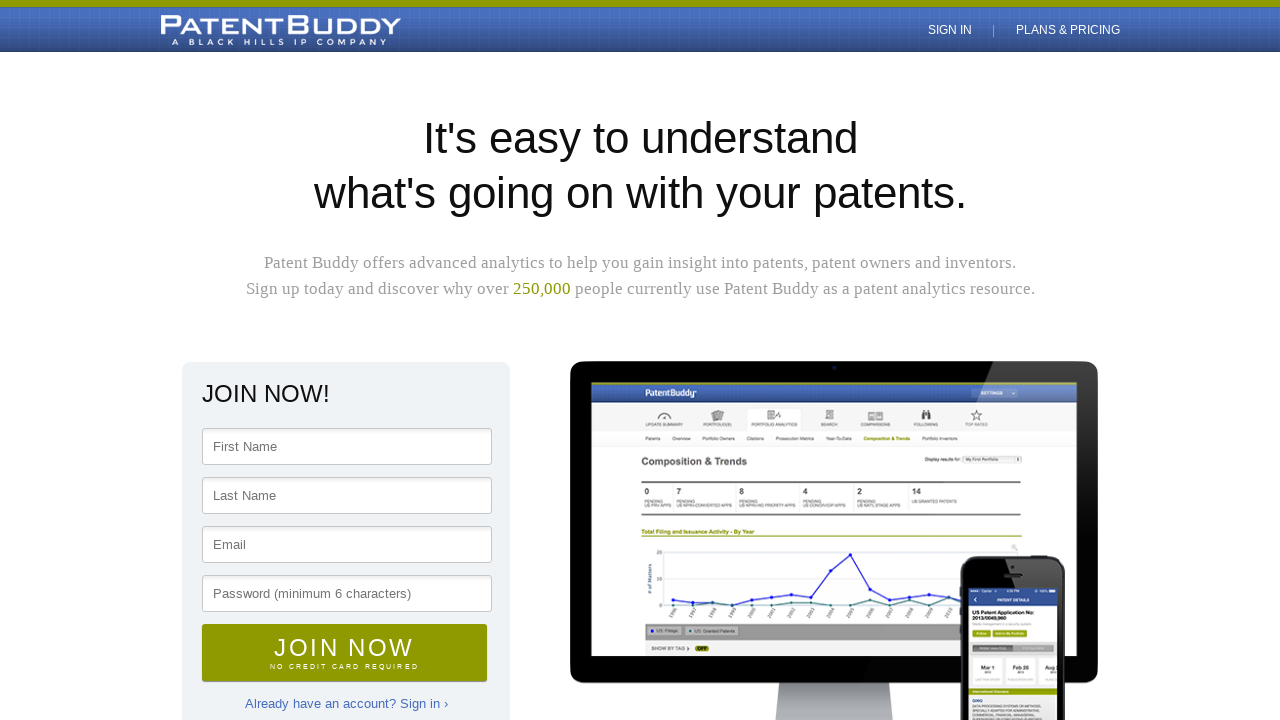

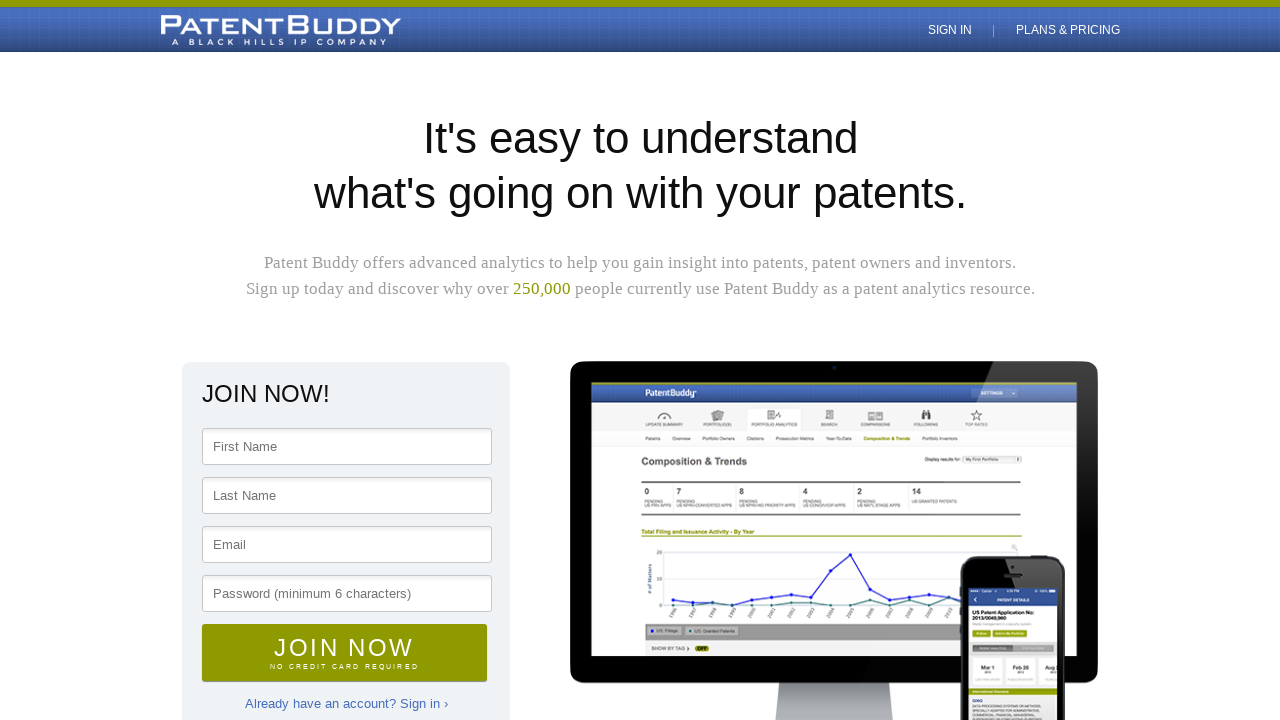